Tests window handling functionality by opening new windows, counting tabs, closing windows, and managing multiple browser windows

Starting URL: https://www.leafground.com

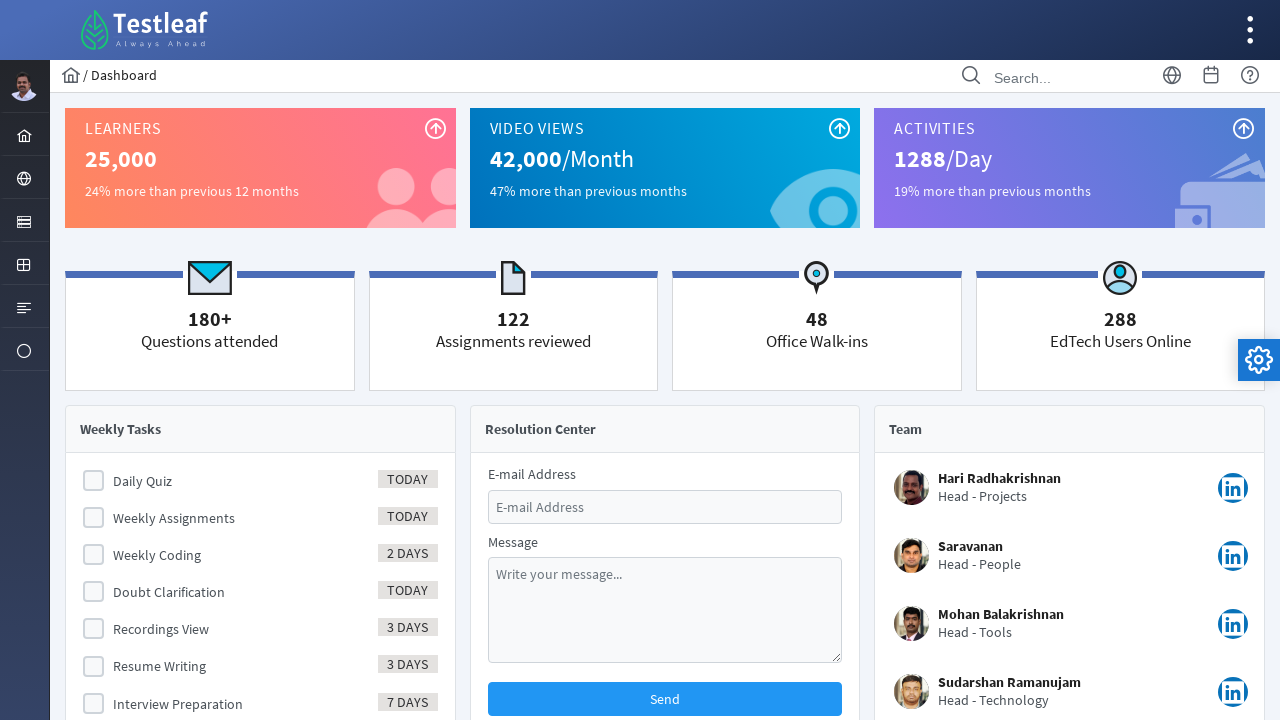

Clicked Browser section link at (24, 178) on xpath=//*[text()='Browser']/ancestor::a
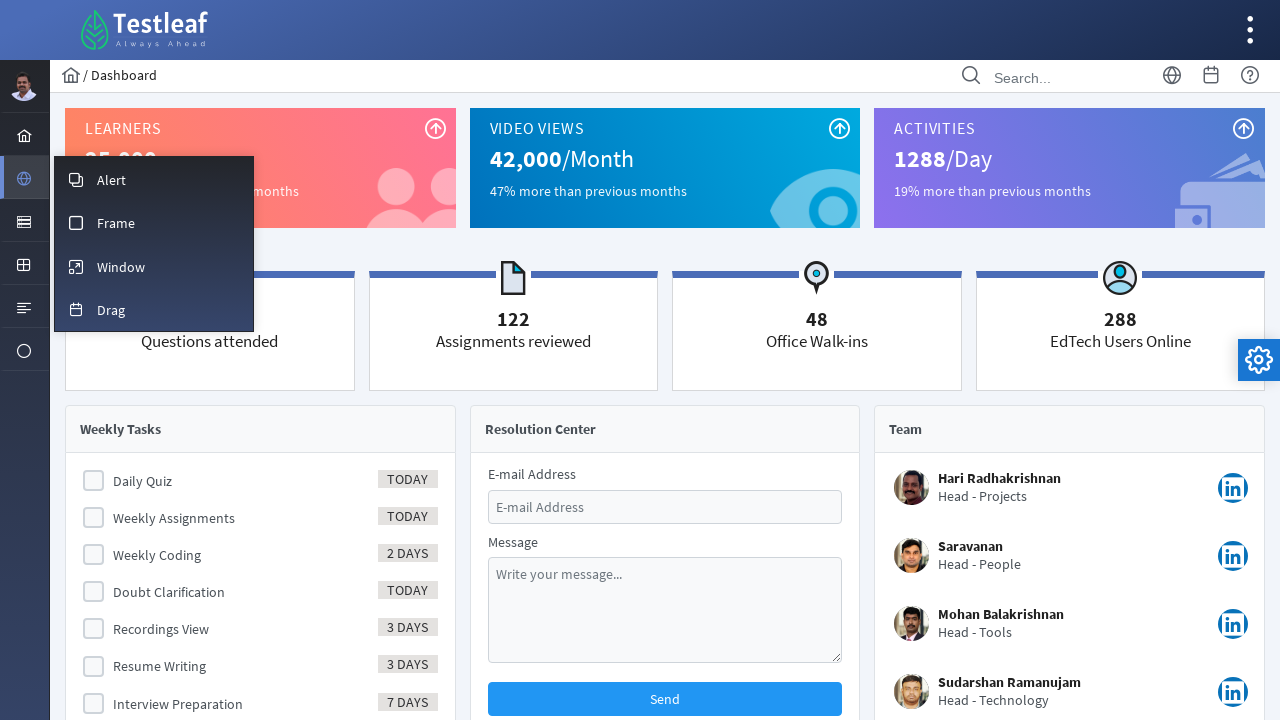

Clicked Window section at (121, 267) on xpath=//span[text()='Window']
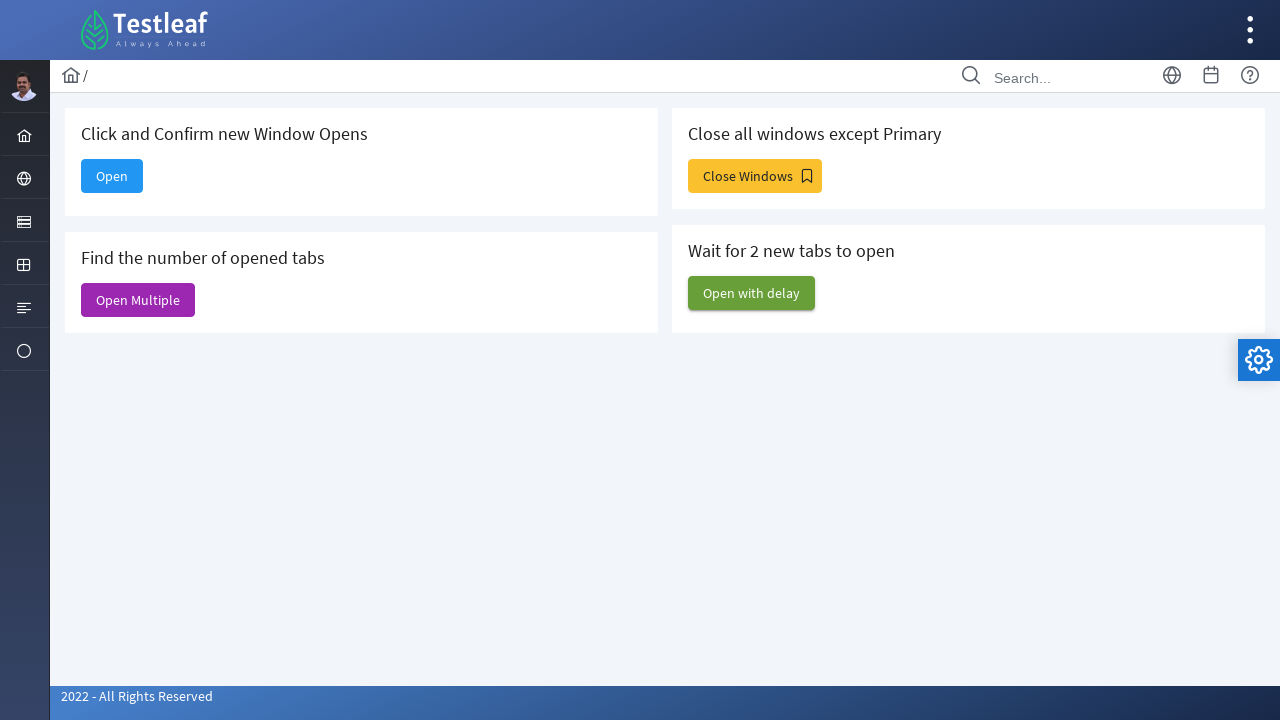

Clicked Open button to open new window at (112, 176) on xpath=//span[text()='Open']
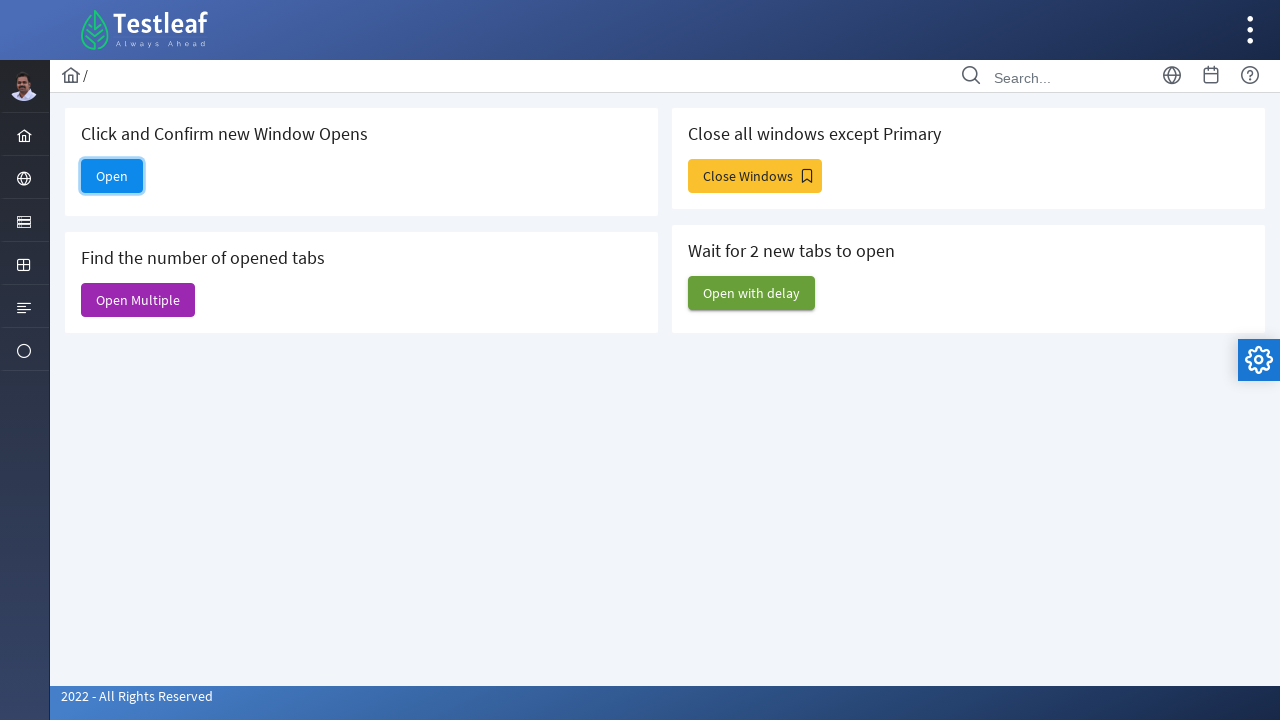

Closed the newly opened window
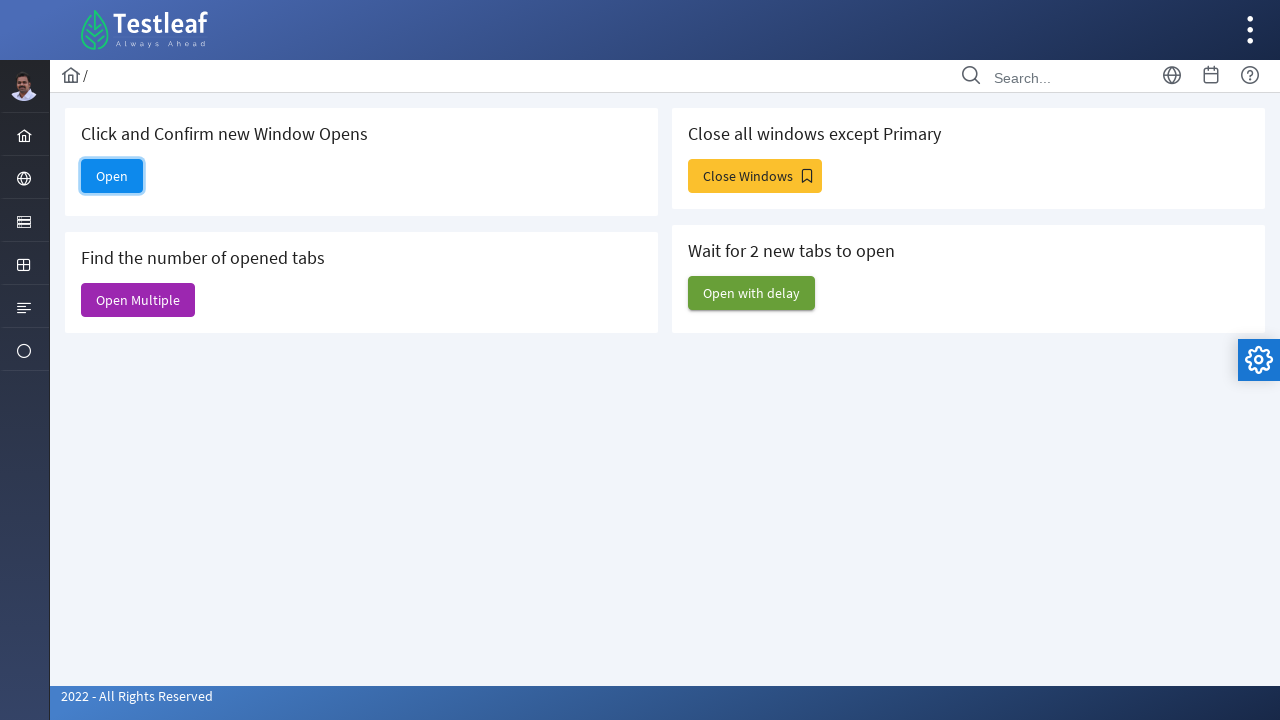

Recorded number of pages before opening multiple windows
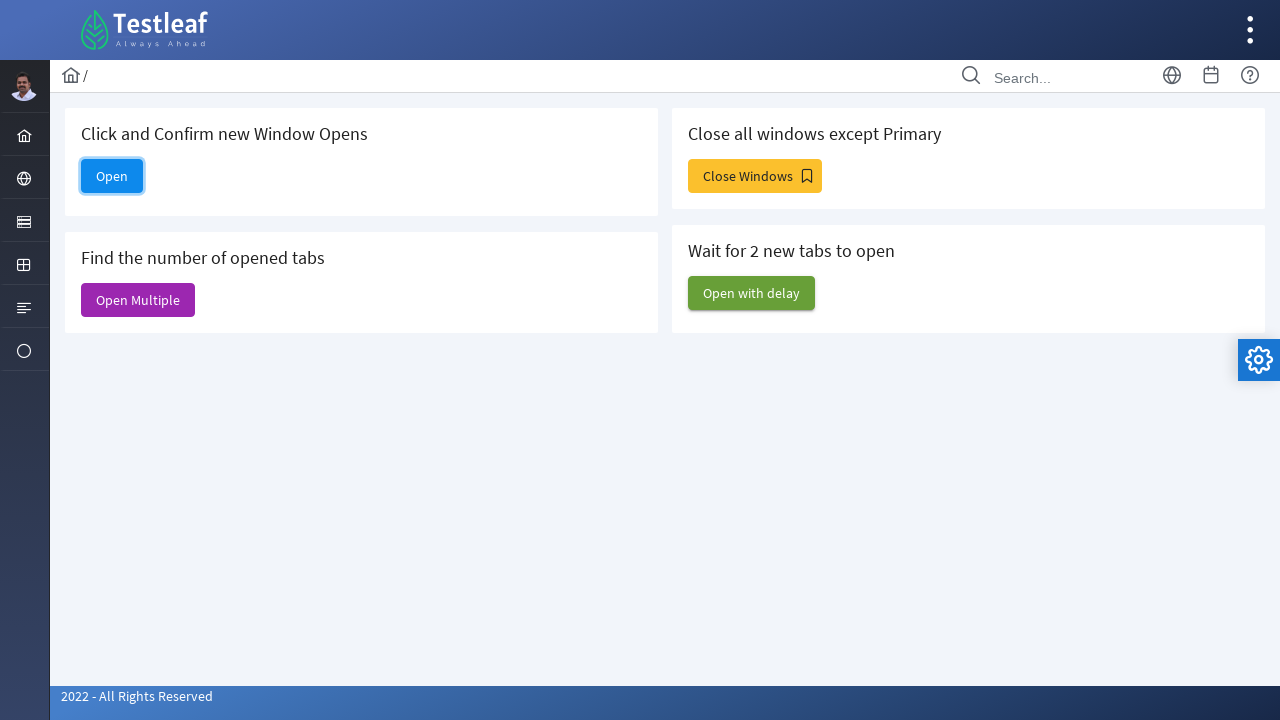

Clicked Open Multiple button to open two new windows at (138, 300) on xpath=//span[text()='Open Multiple']
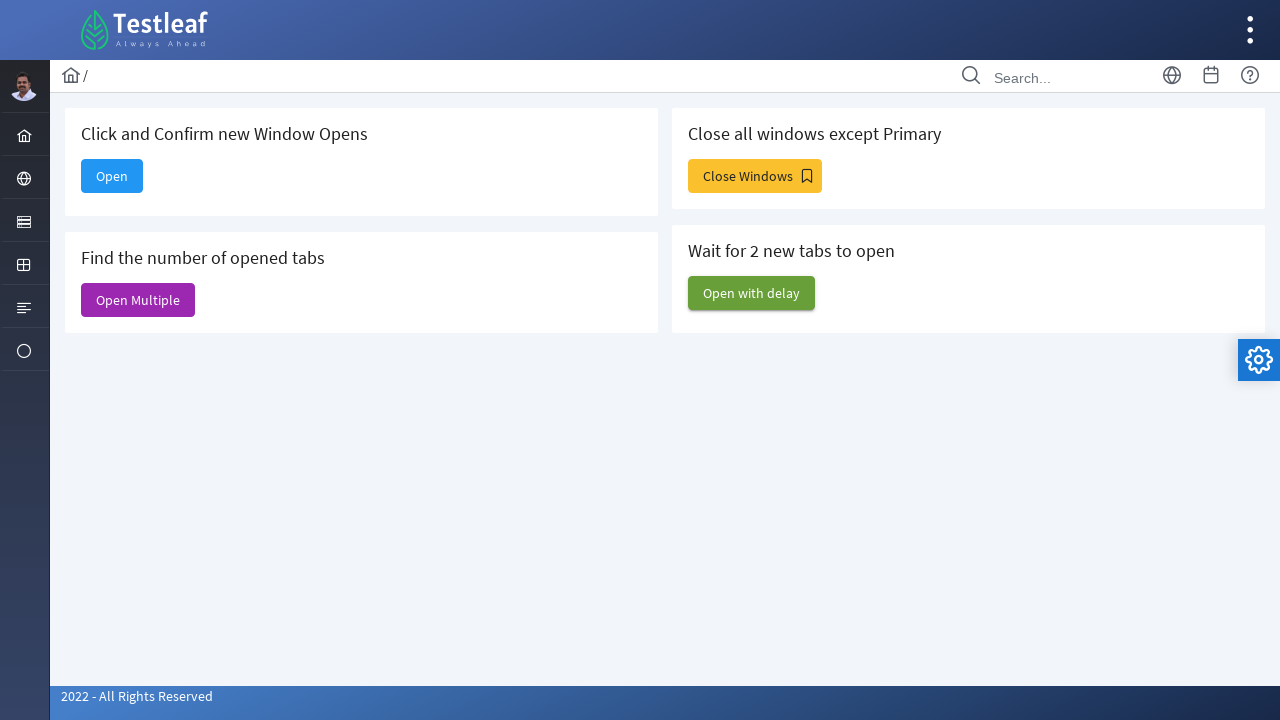

Closed first newly opened window
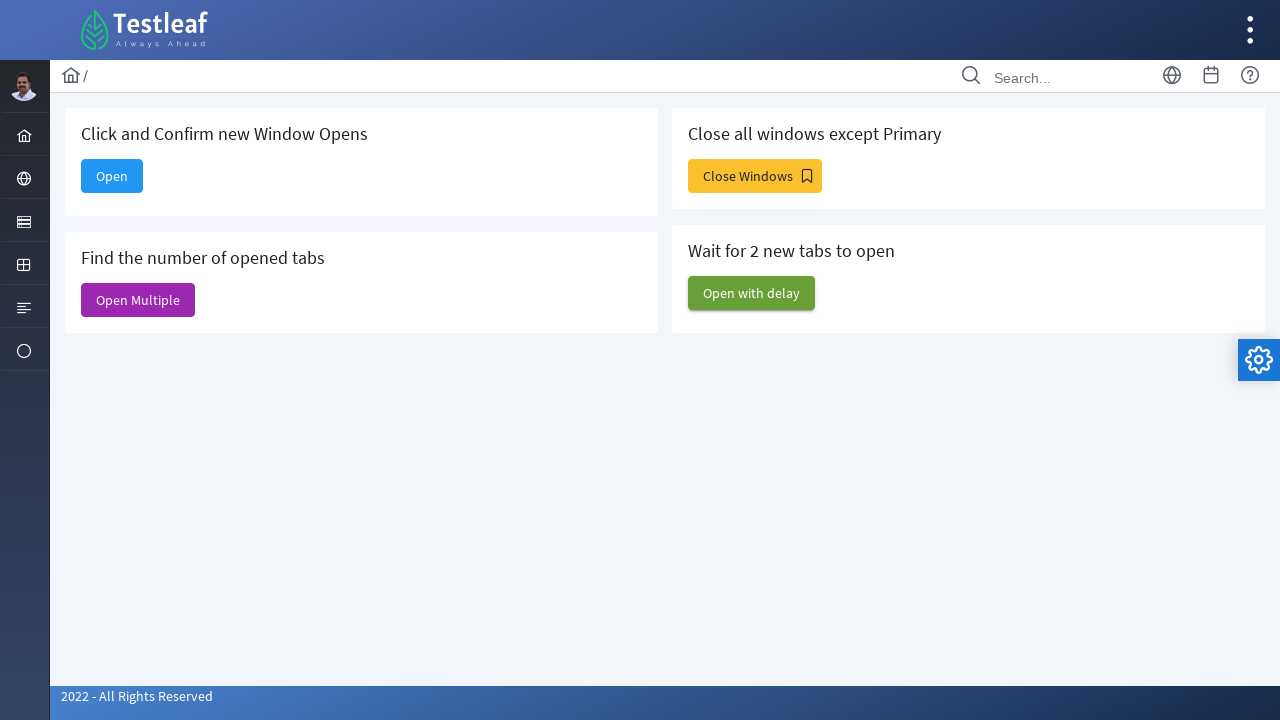

Closed second newly opened window
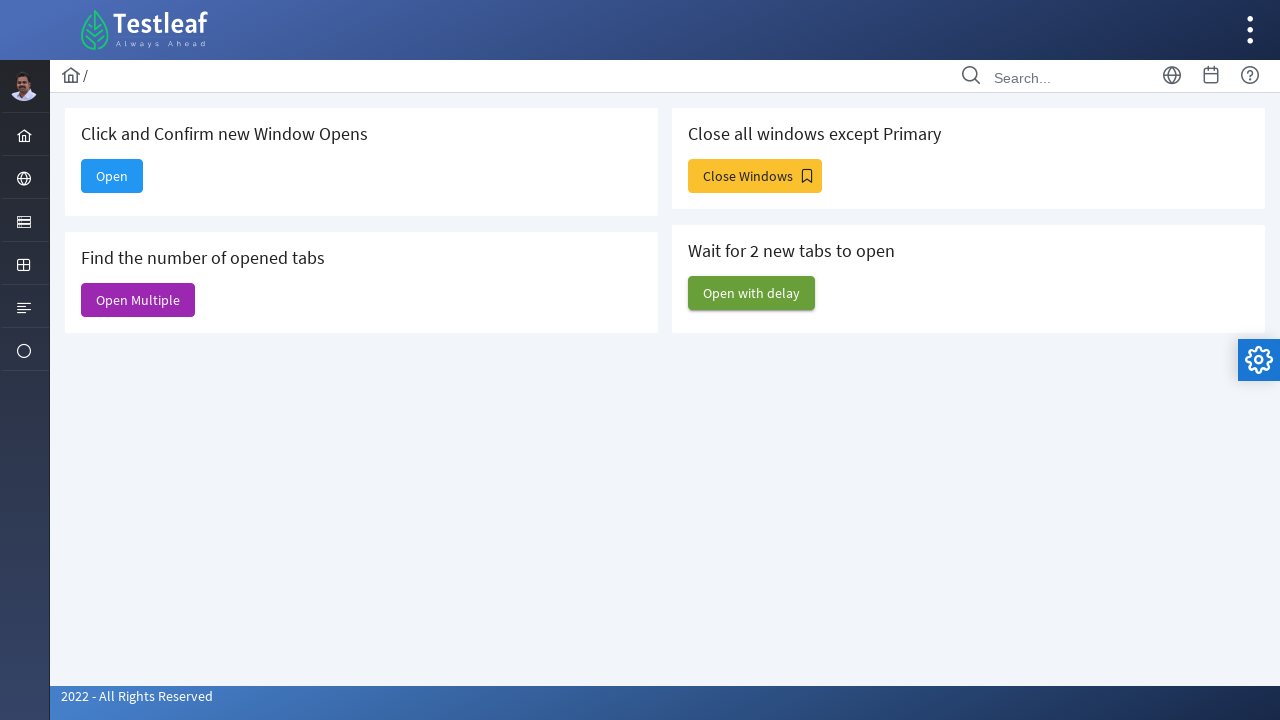

Recorded number of pages before closing windows
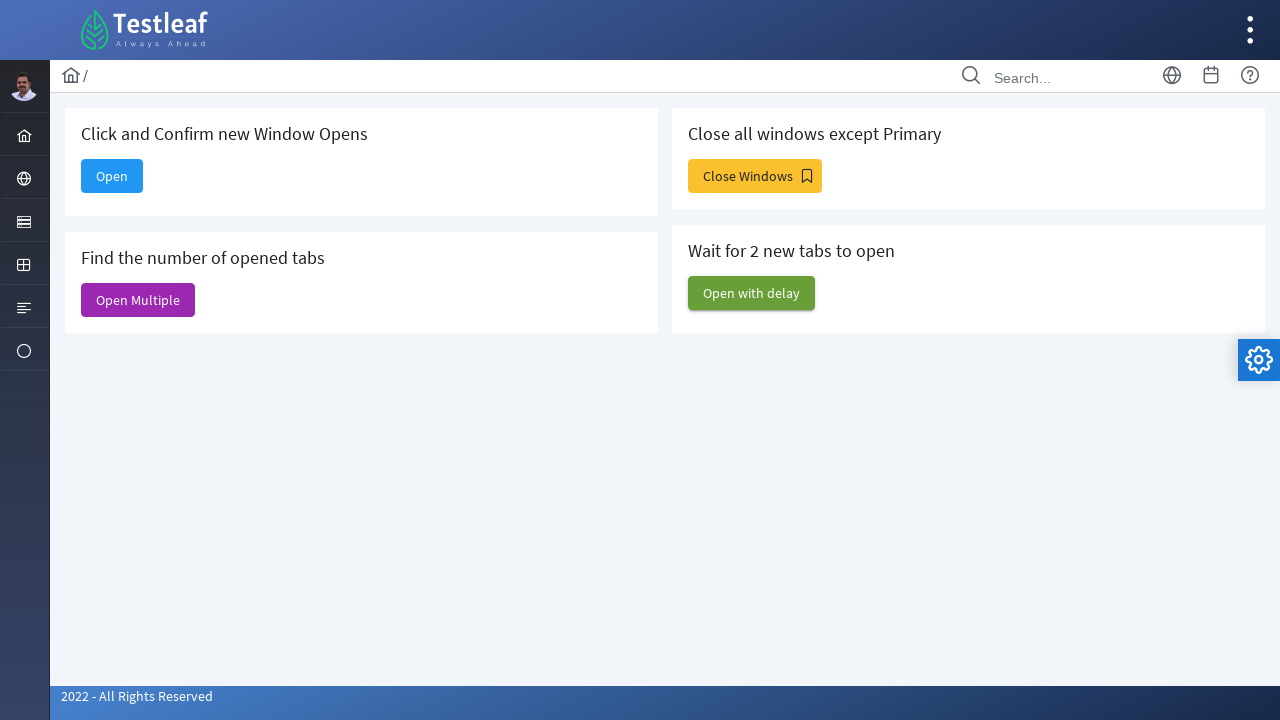

Clicked Close Windows button at (755, 176) on xpath=//span[text()='Close Windows']
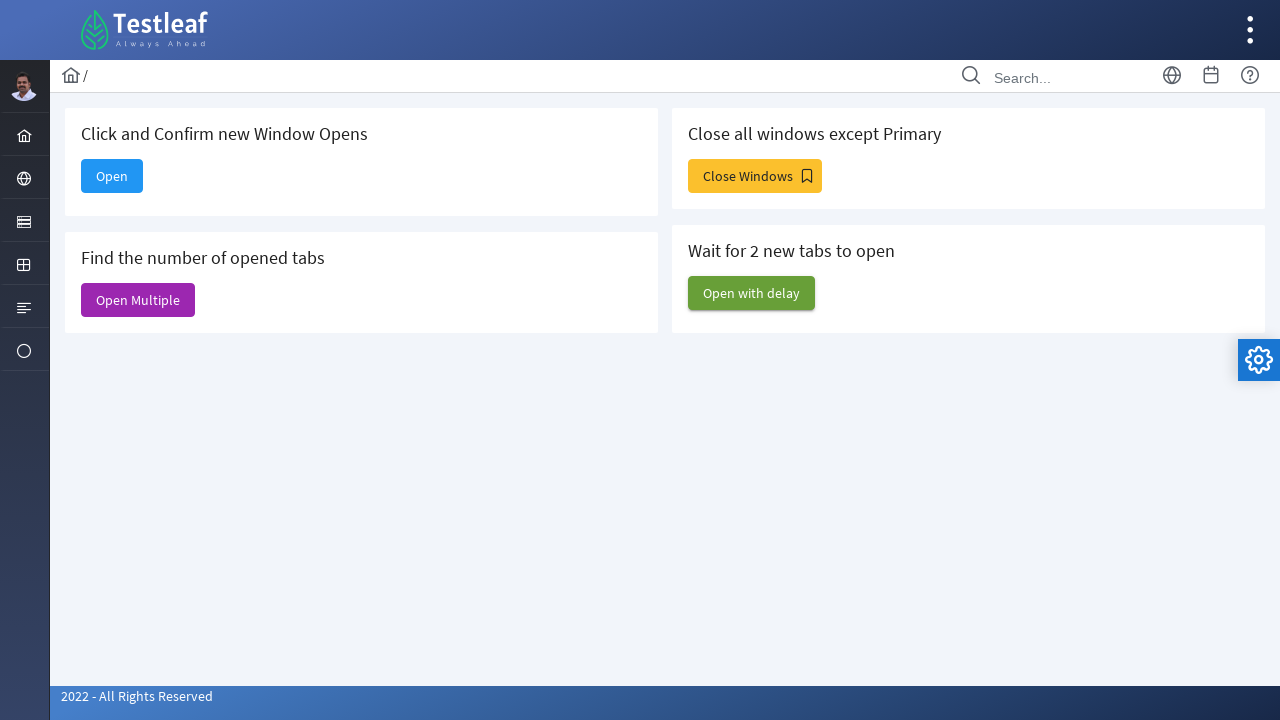

Waited 1 second for pages to load
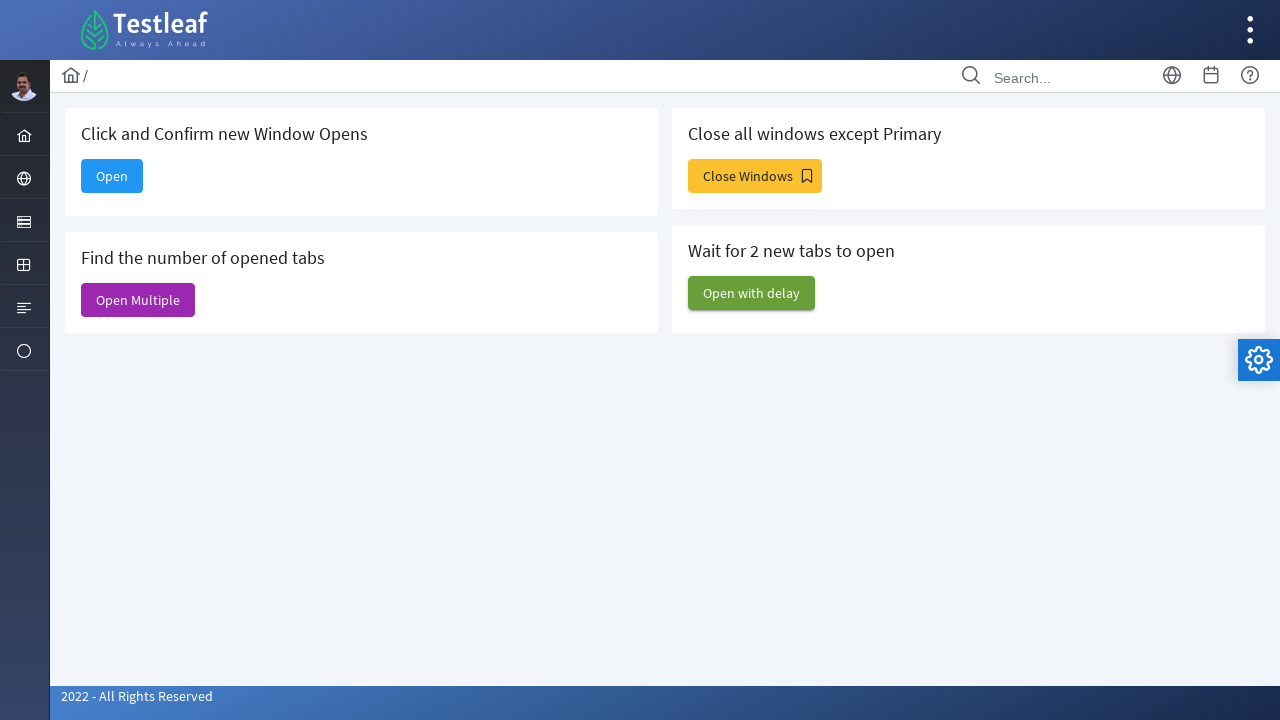

Closed extra window to keep only primary page
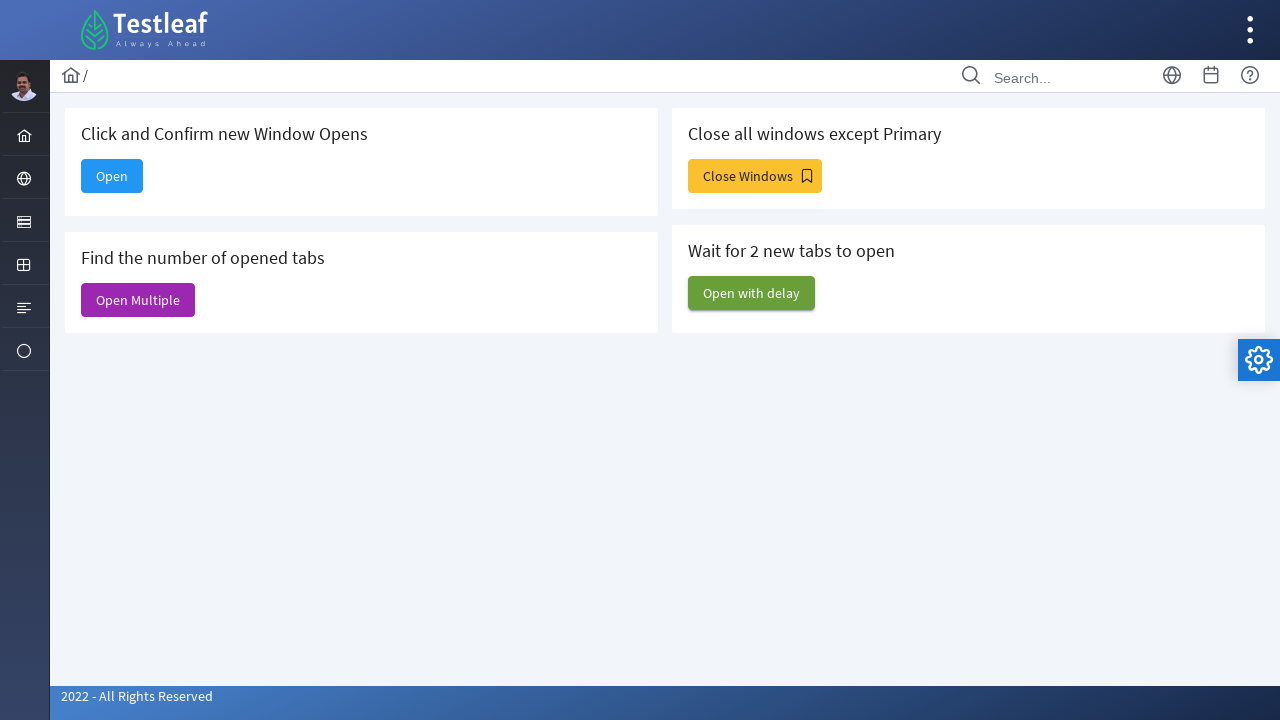

Closed extra window to keep only primary page
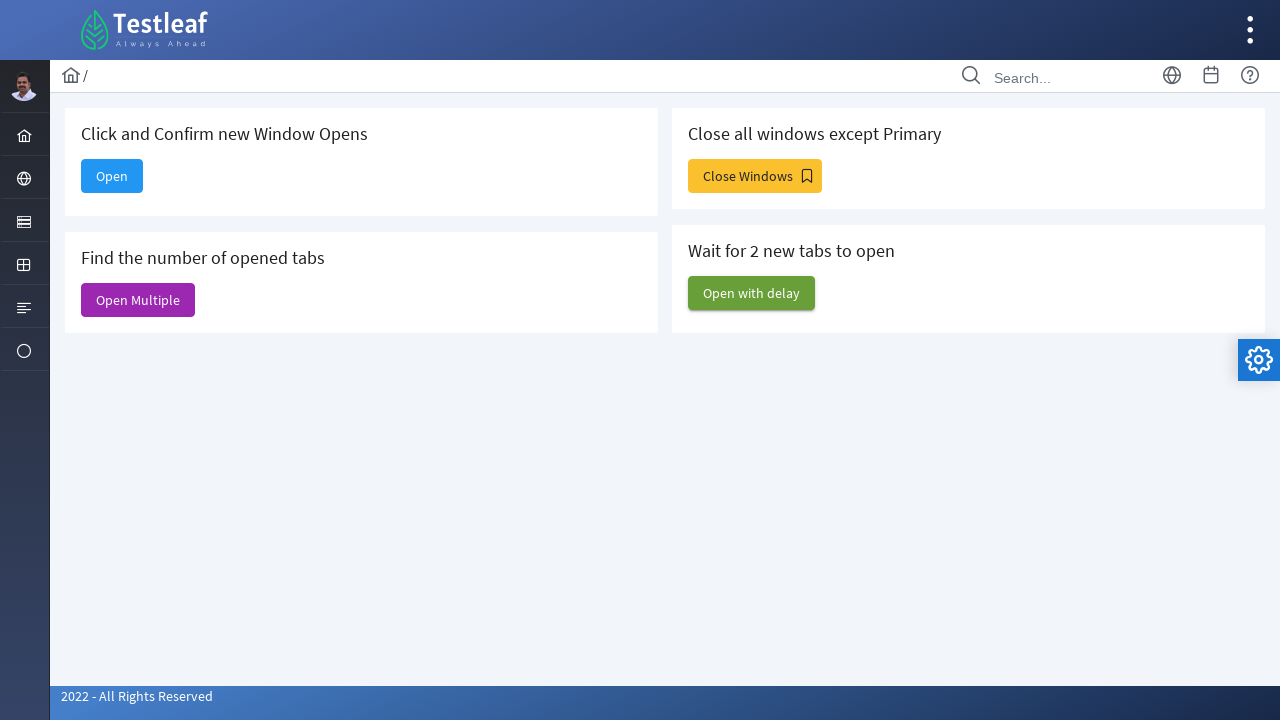

Closed extra window to keep only primary page
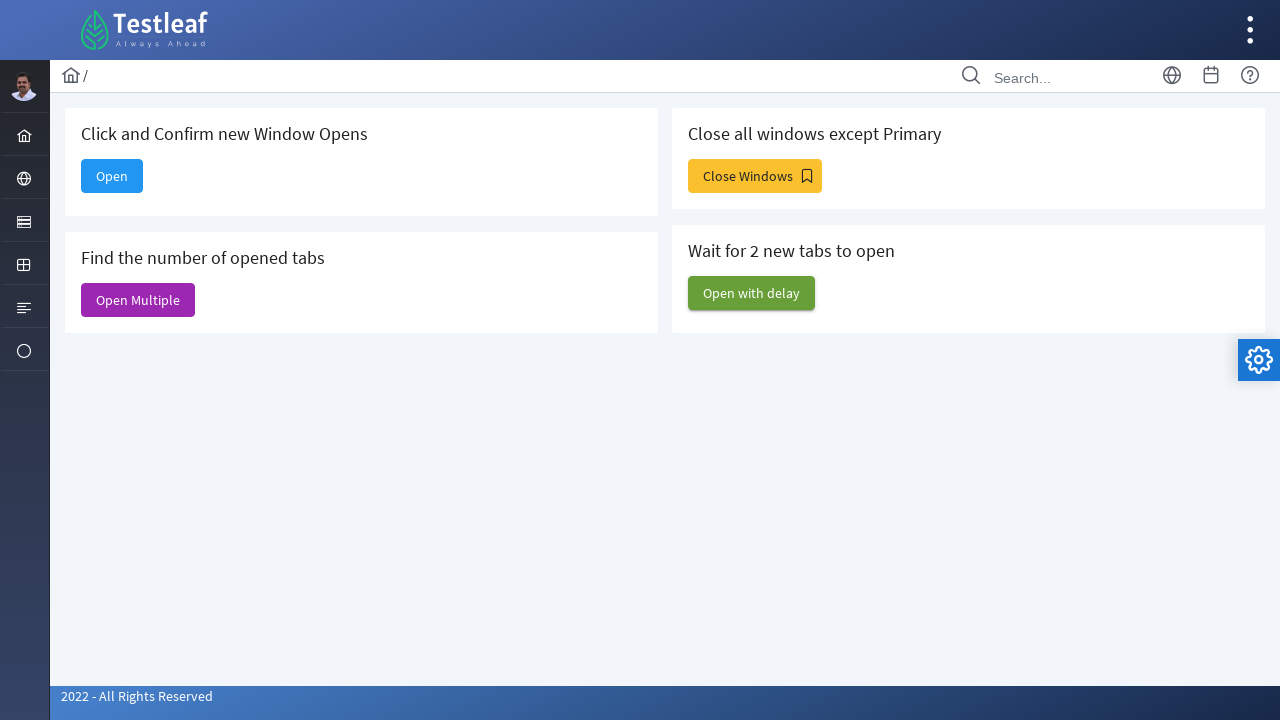

Closed extra window to keep only primary page
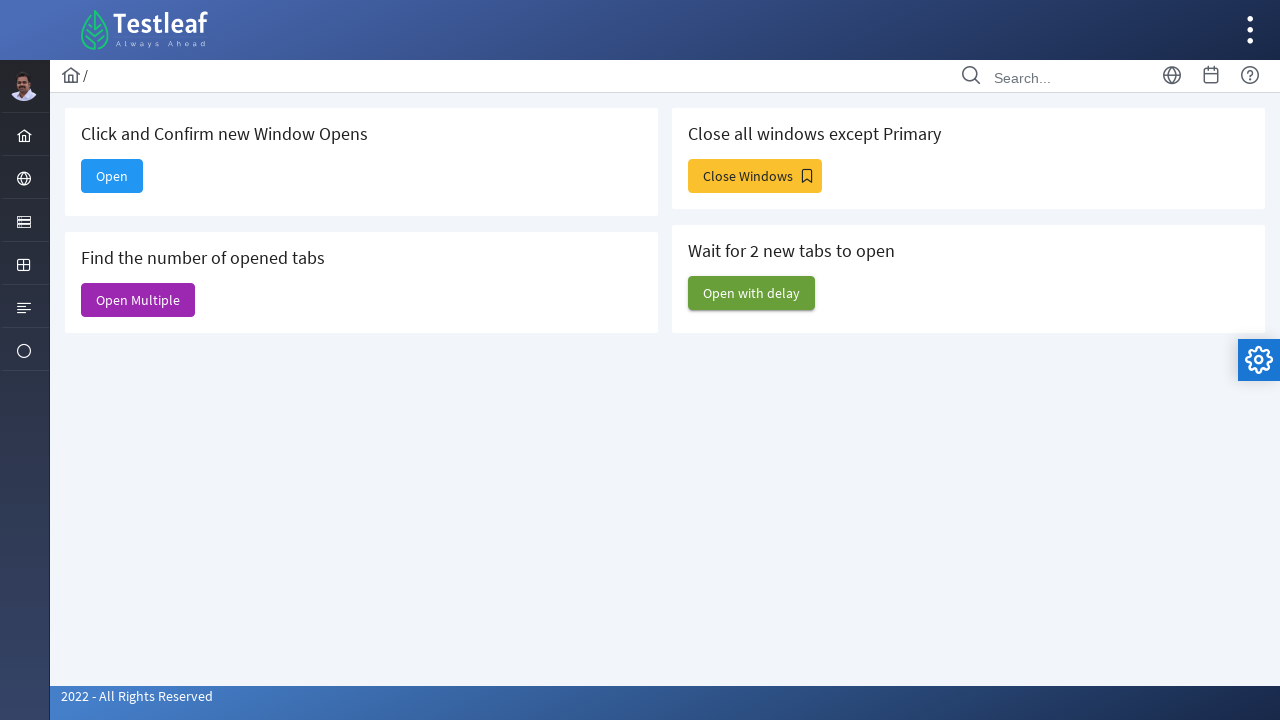

Clicked Open with delay button to open two delayed windows at (752, 293) on xpath=//span[text()='Open with delay']
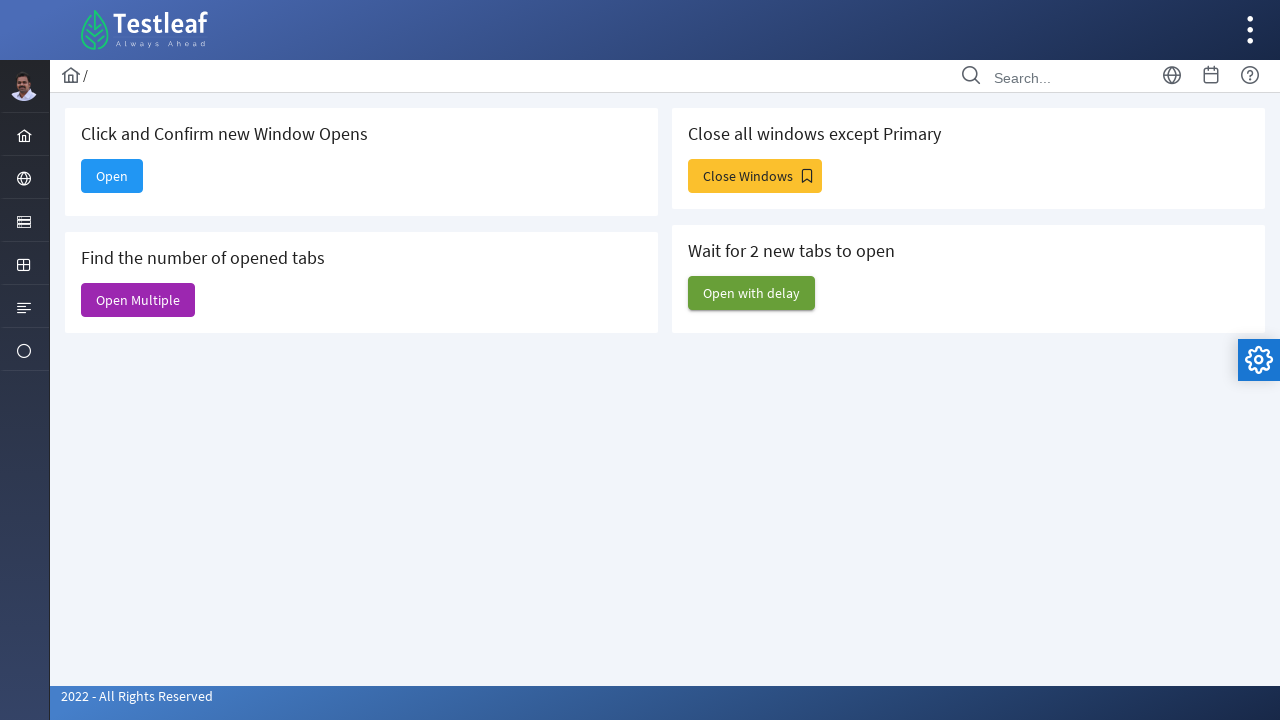

Waited 5 seconds for delayed pages to fully load
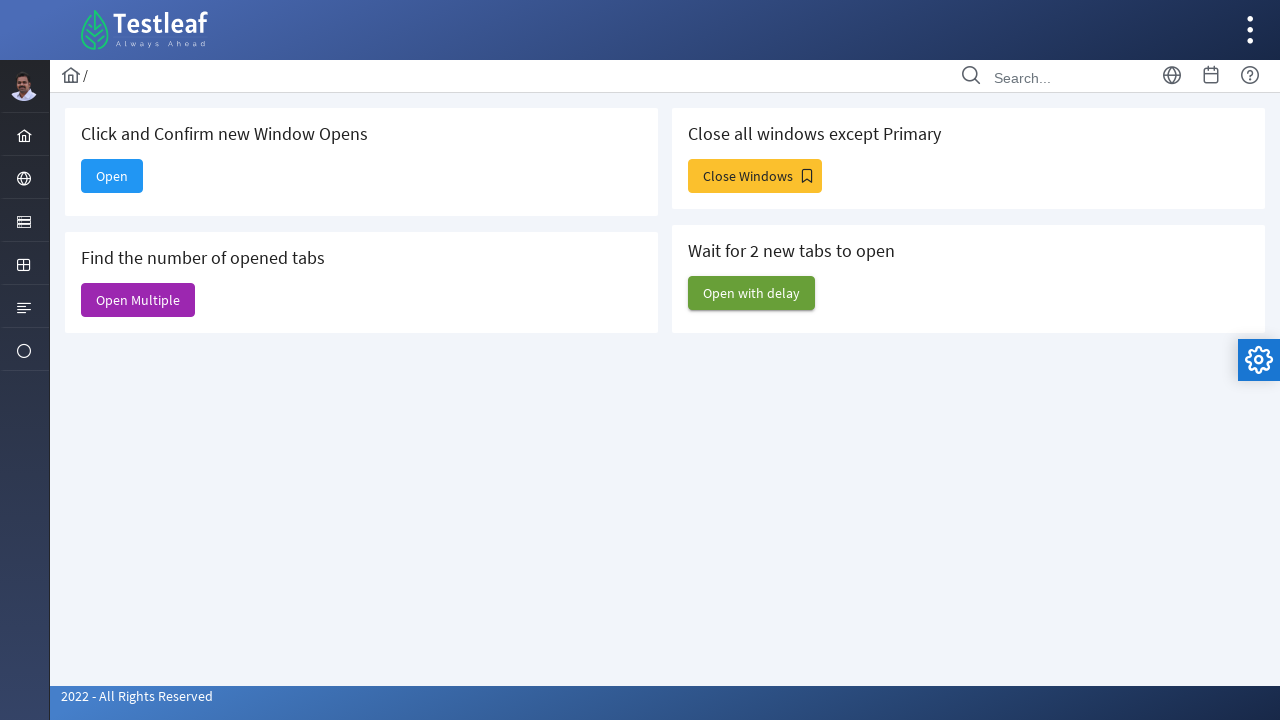

Closed first delayed window
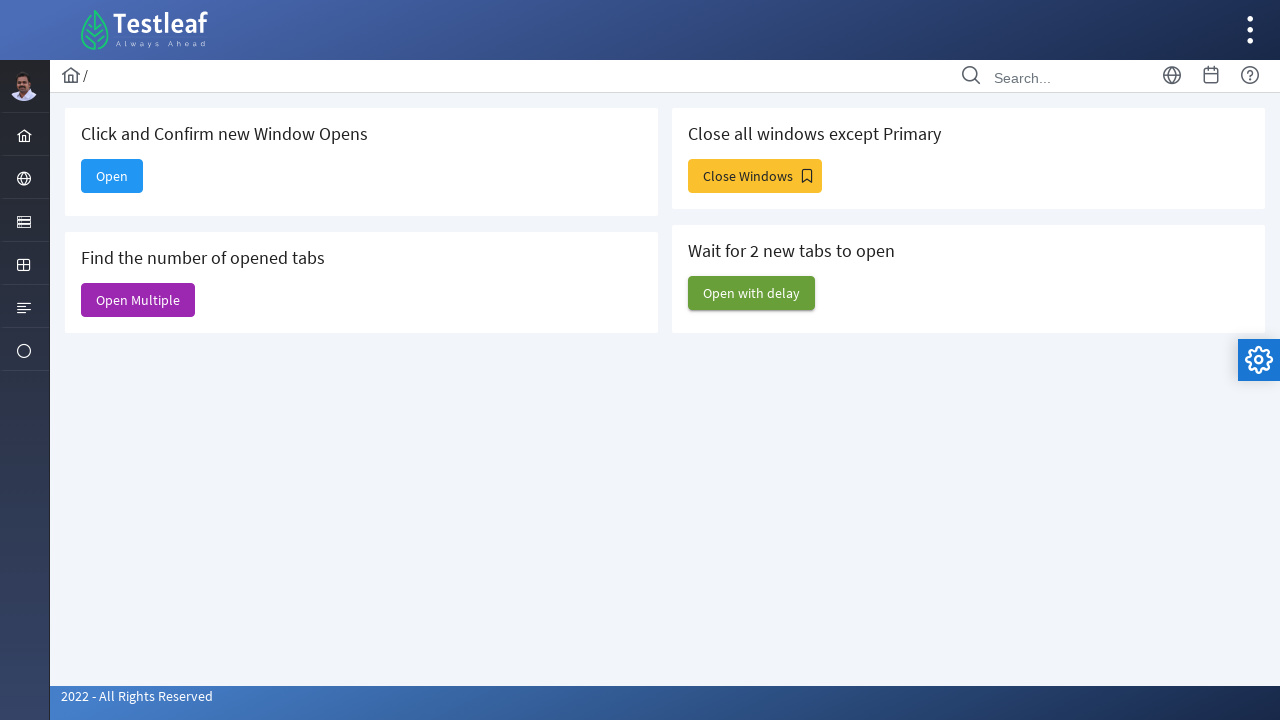

Closed second delayed window
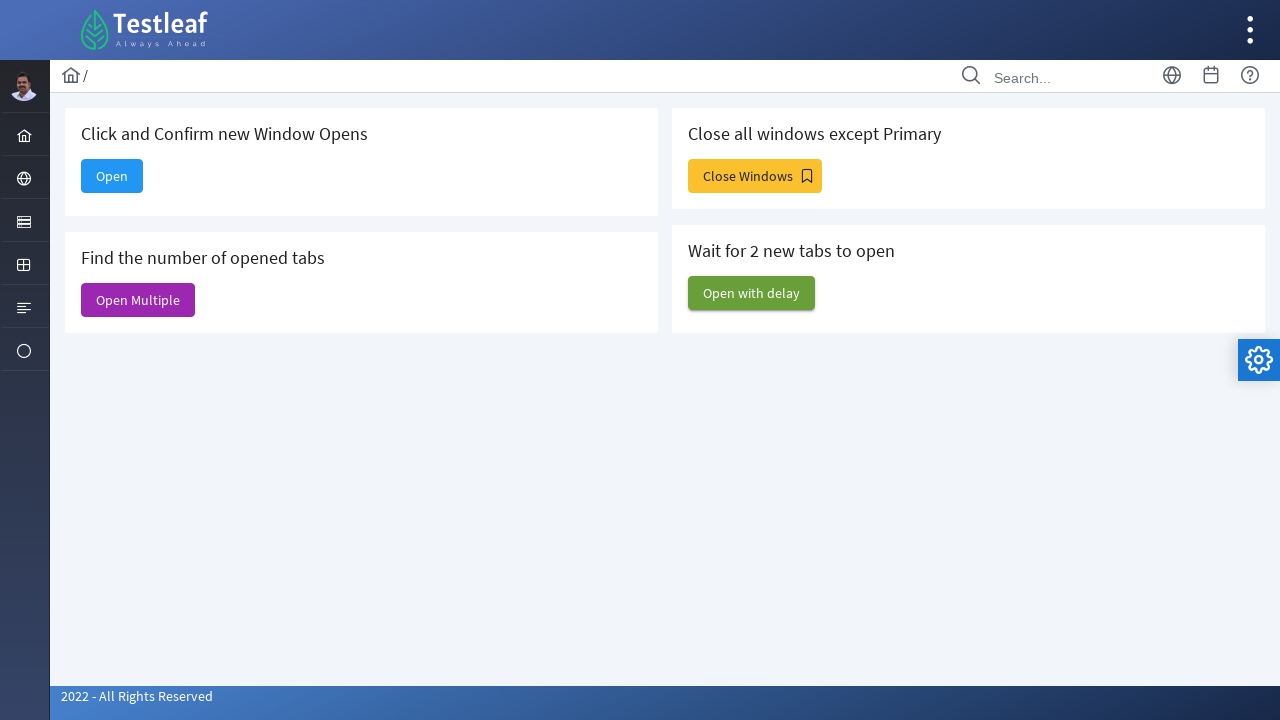

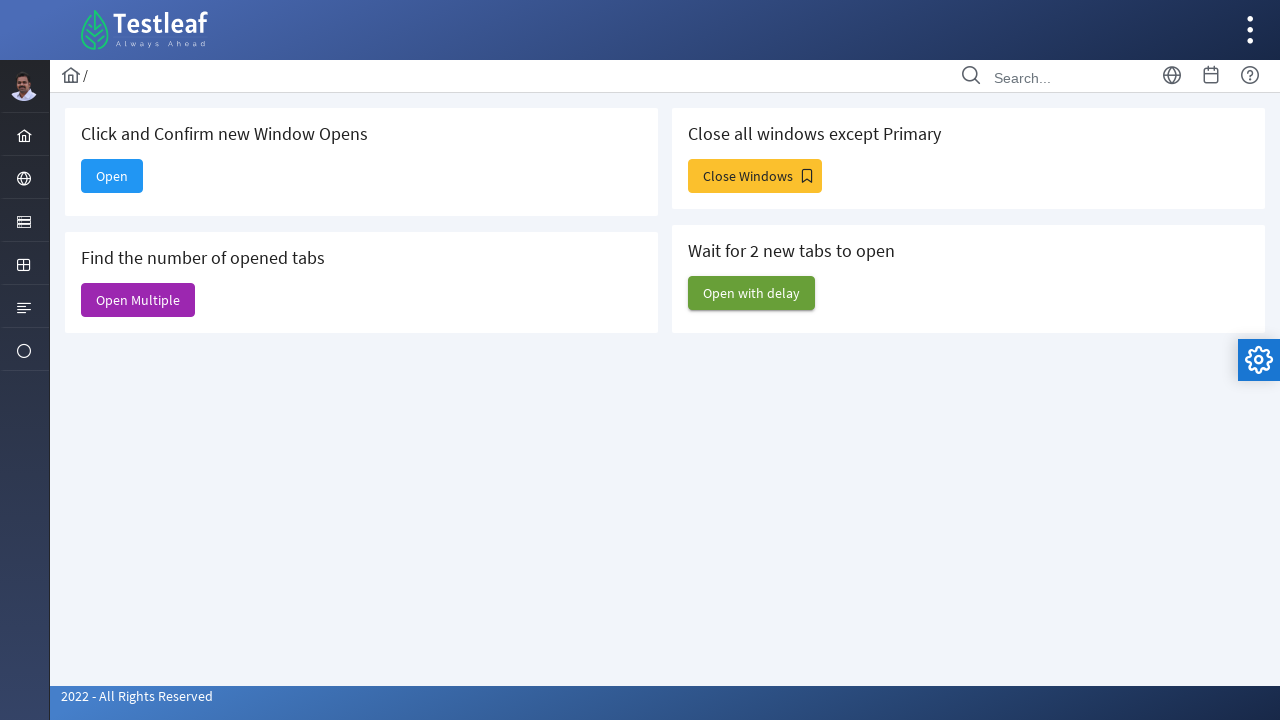